Tests registration form submission and verifies successful registration by checking for congratulations message in the h1 element.

Starting URL: http://suninjuly.github.io/registration1.html

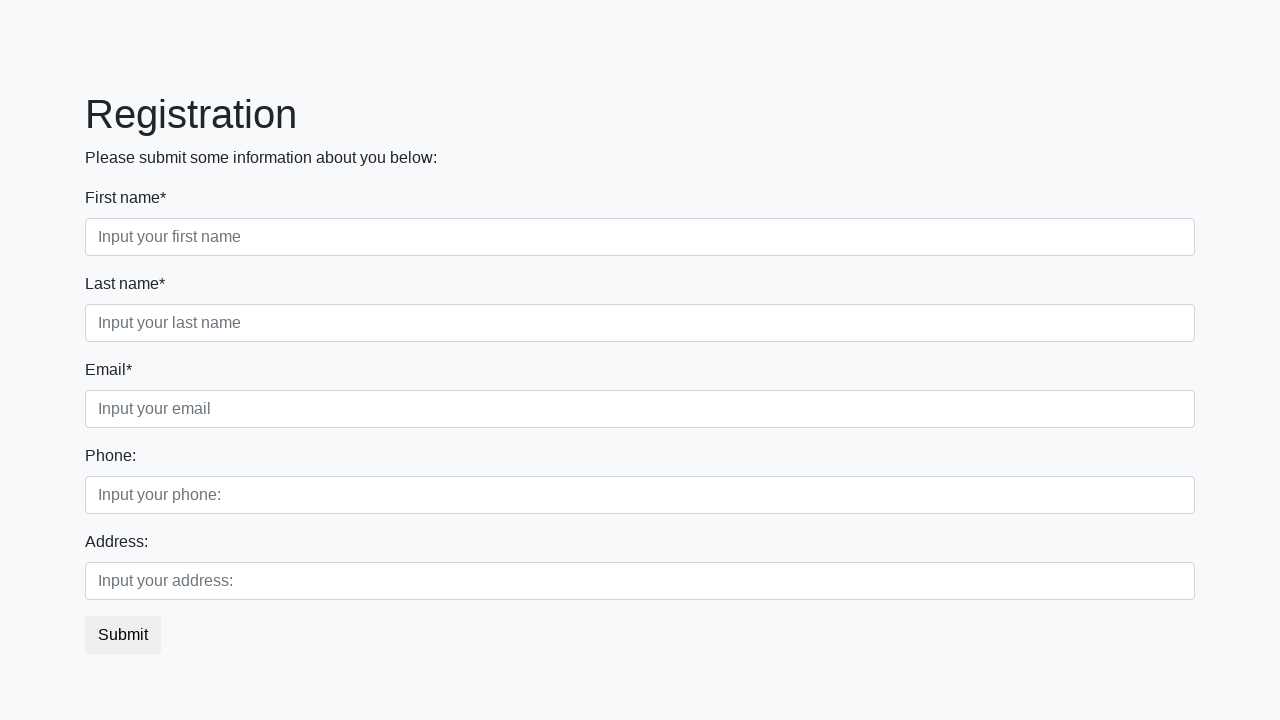

Filled first name field with 'Michael' on //label[contains(text(), "First name")]/following-sibling::input
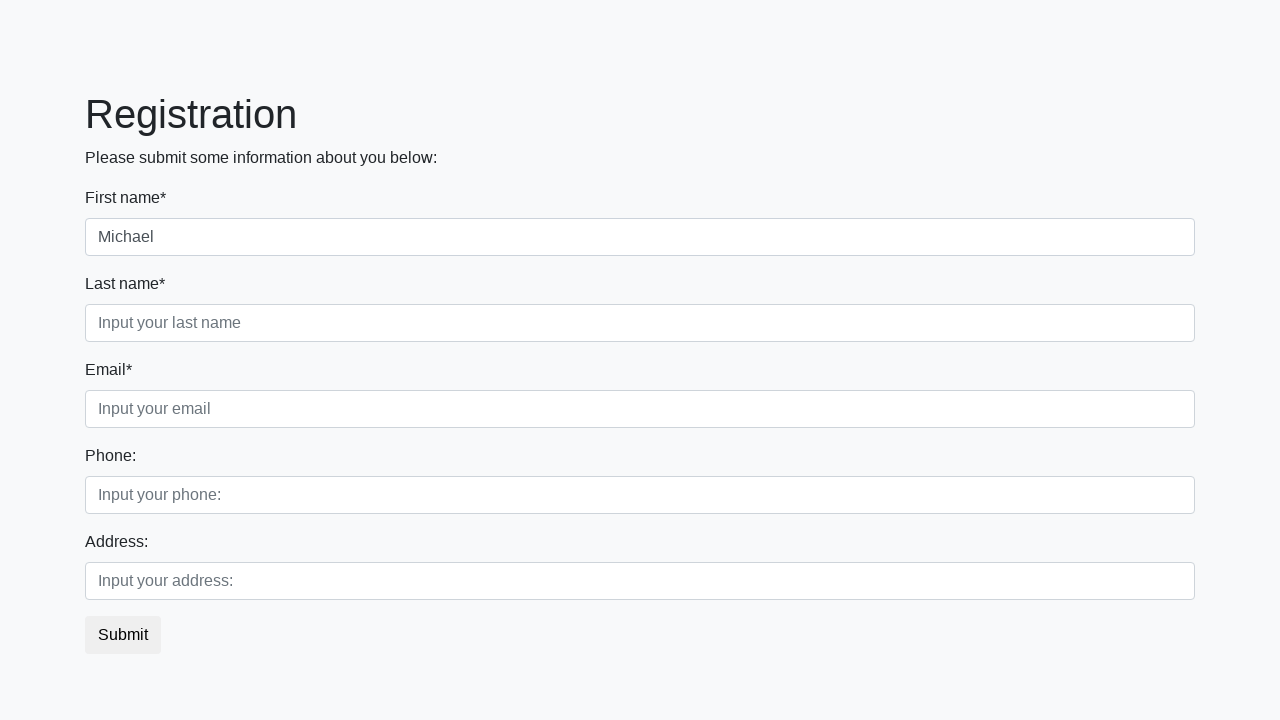

Filled last name field with 'Johnson' on //label[contains(text(), "Last name")]/following-sibling::input
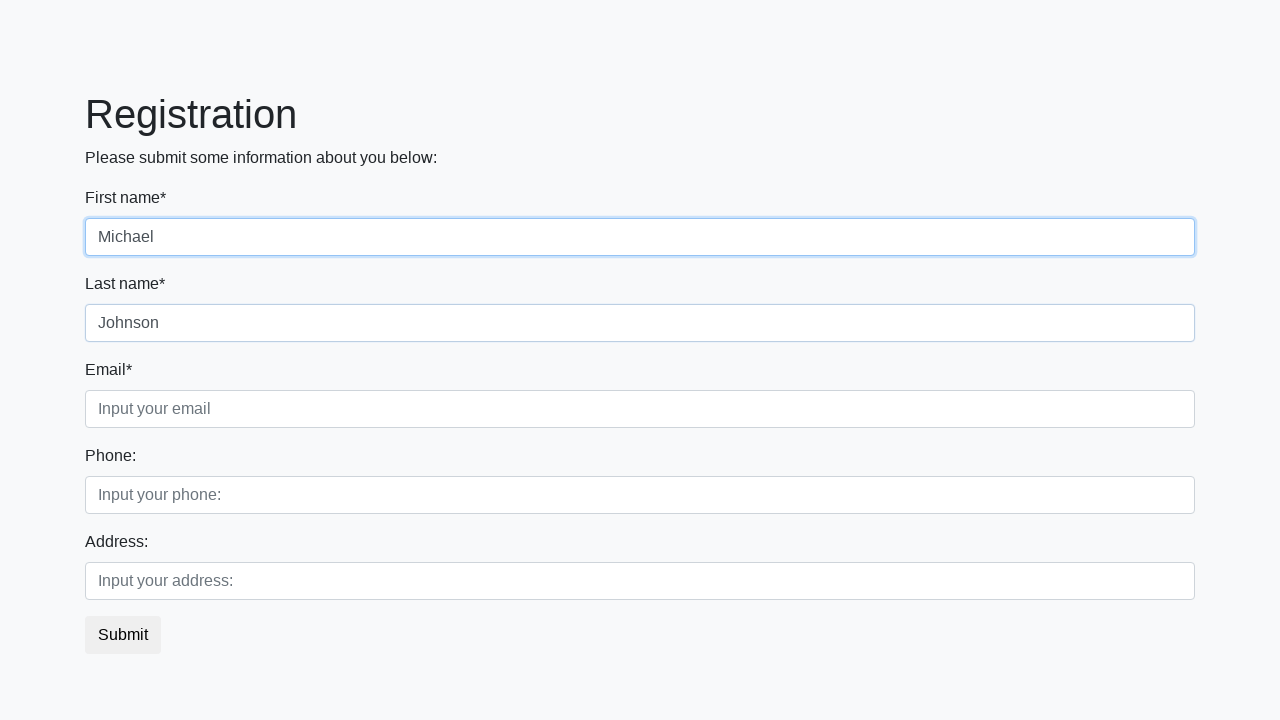

Filled email field with 'michael.johnson@example.com' on //label[contains(text(), "Email")]/following-sibling::input
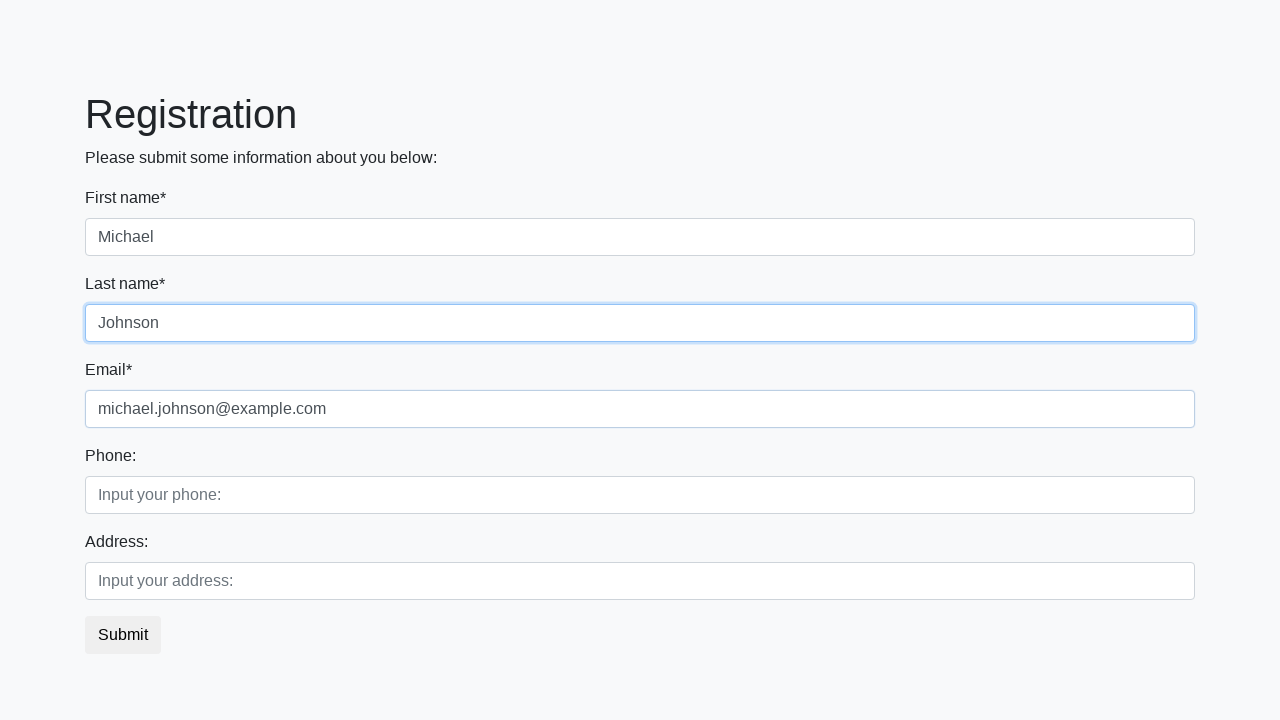

Clicked the submit button to register at (123, 635) on button.btn
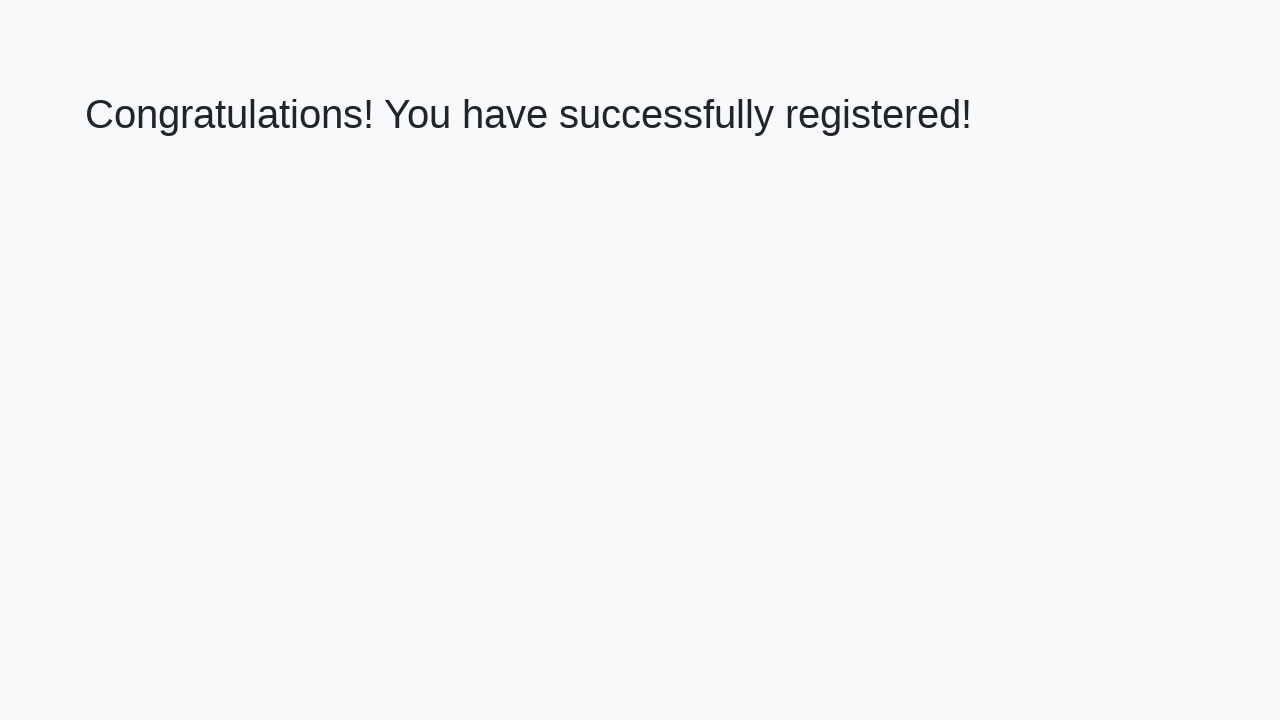

Waited for congratulations message (h1) to appear
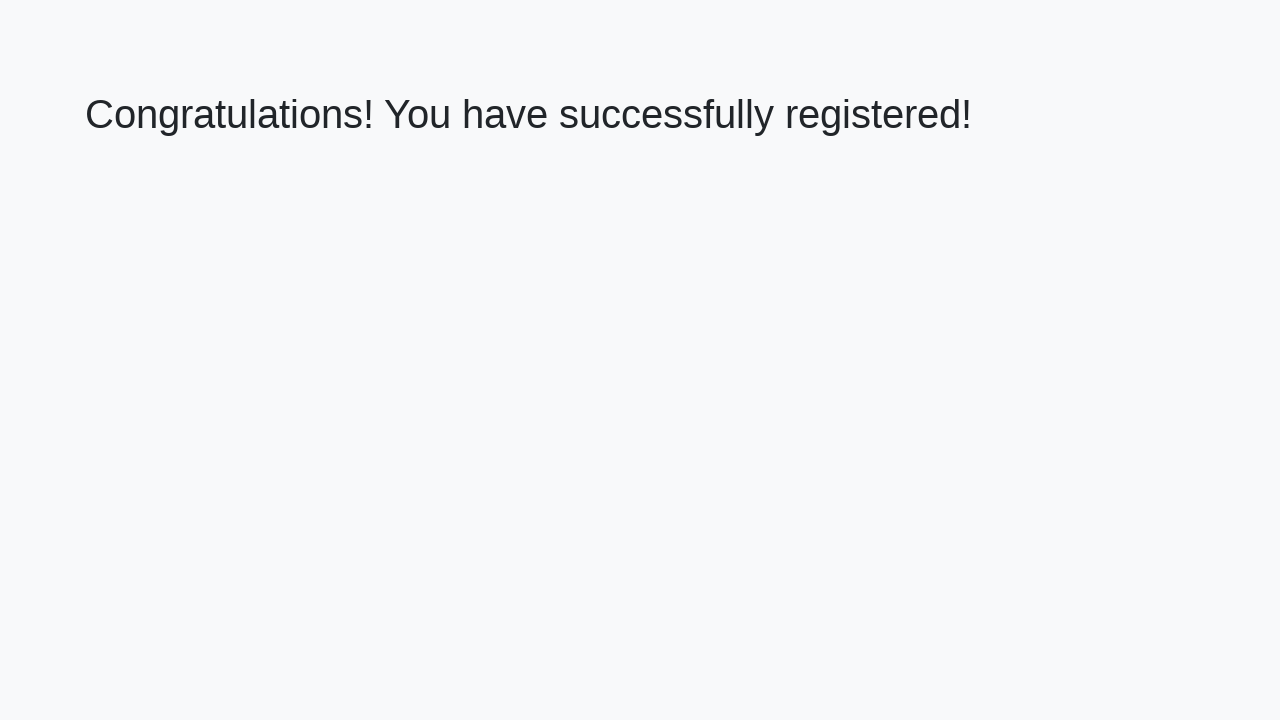

Retrieved congratulations message: 'Congratulations! You have successfully registered!'
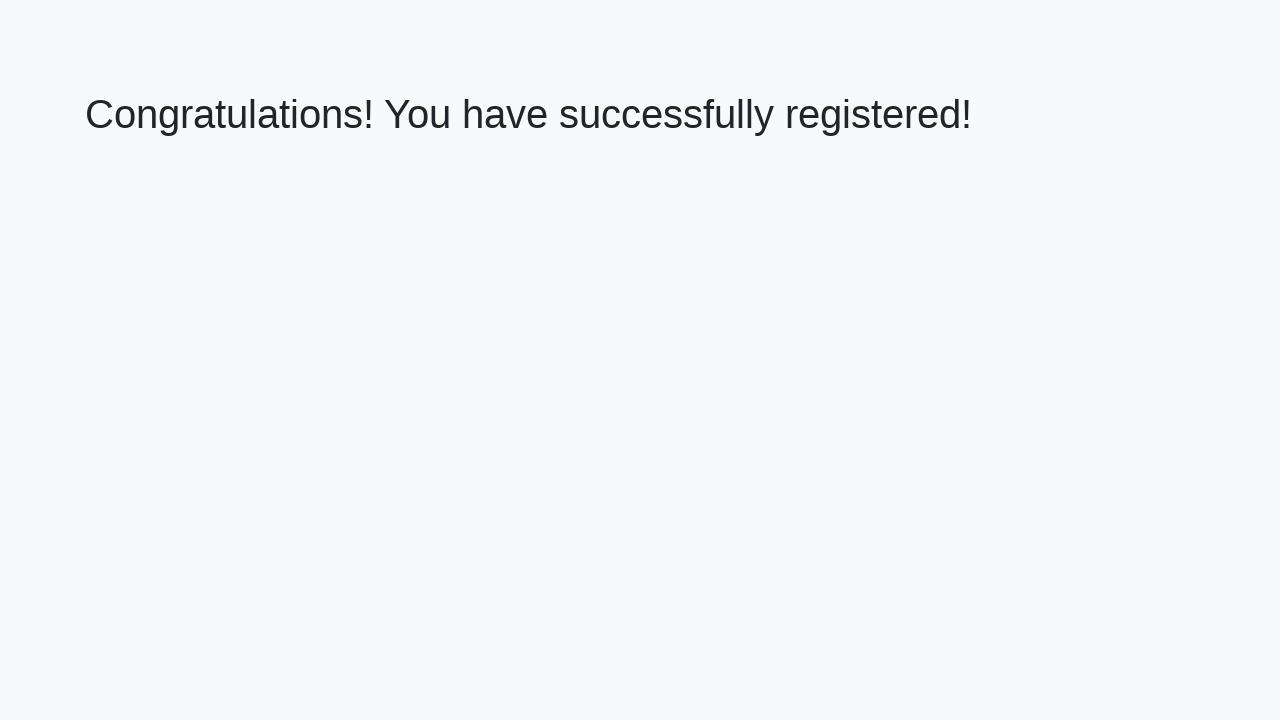

Verified successful registration with correct congratulations message
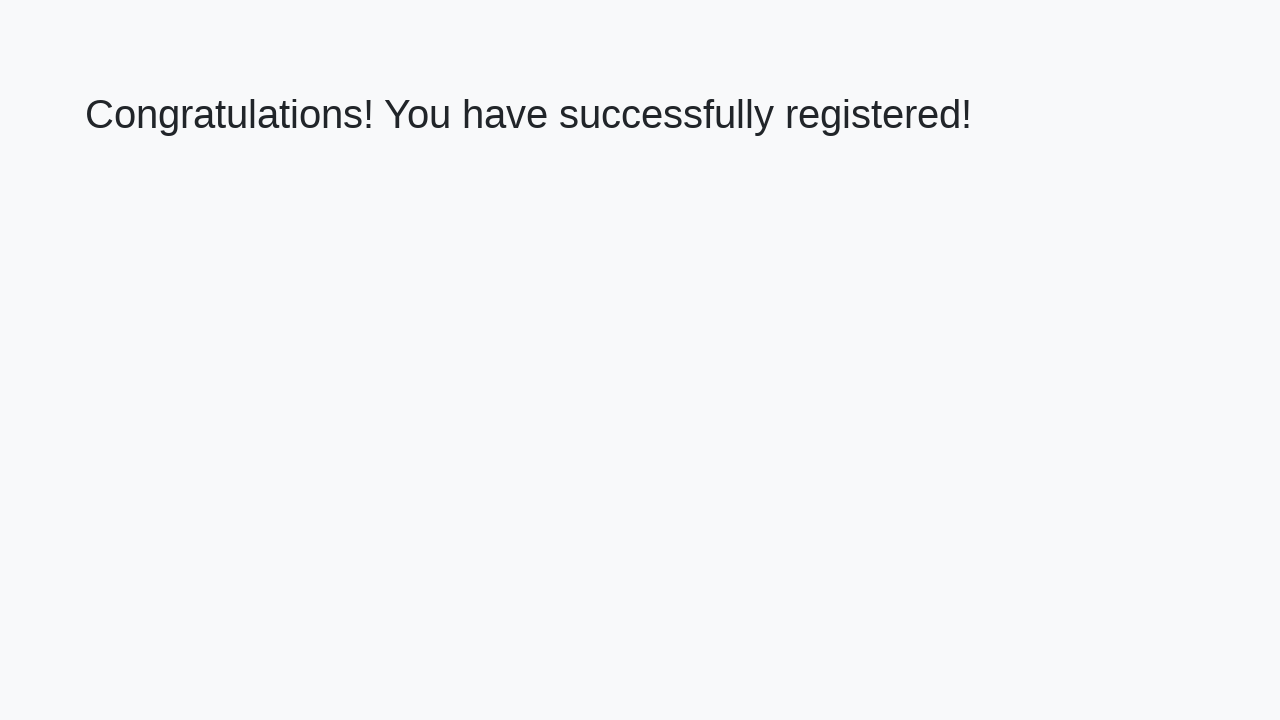

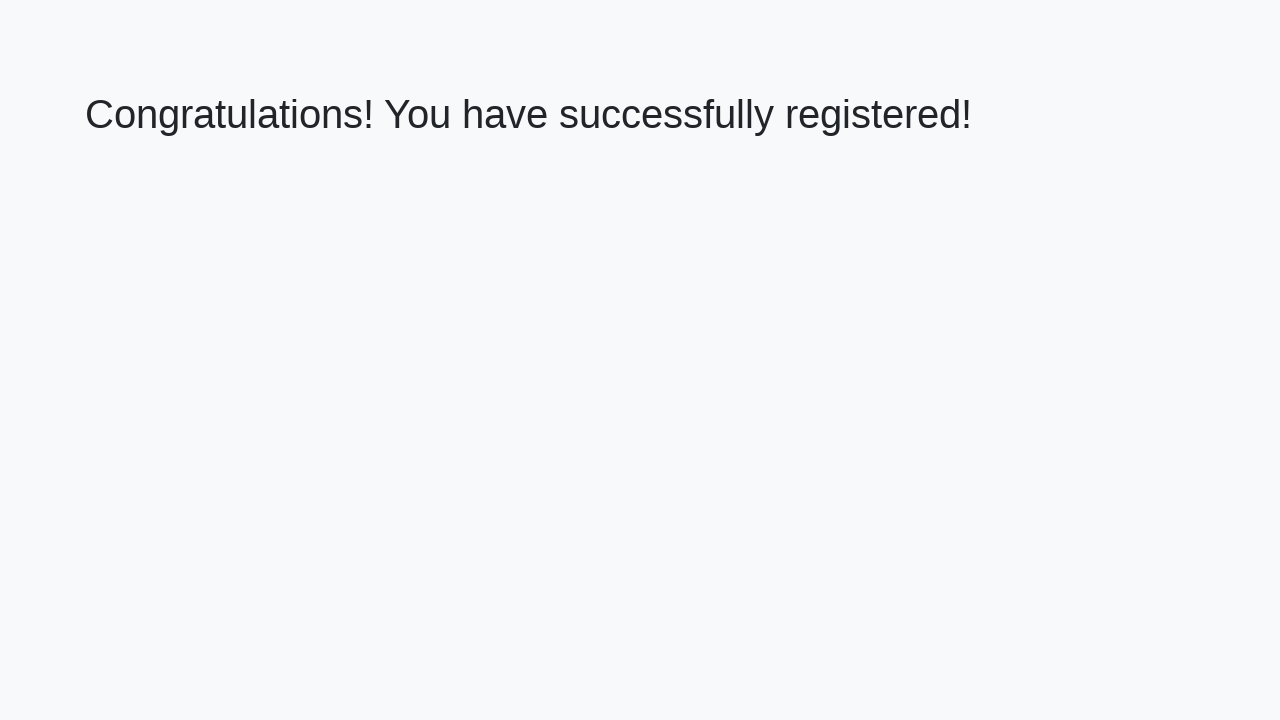